Tests the add/remove elements functionality by clicking add element, then deleting the created element

Starting URL: https://the-internet.herokuapp.com/

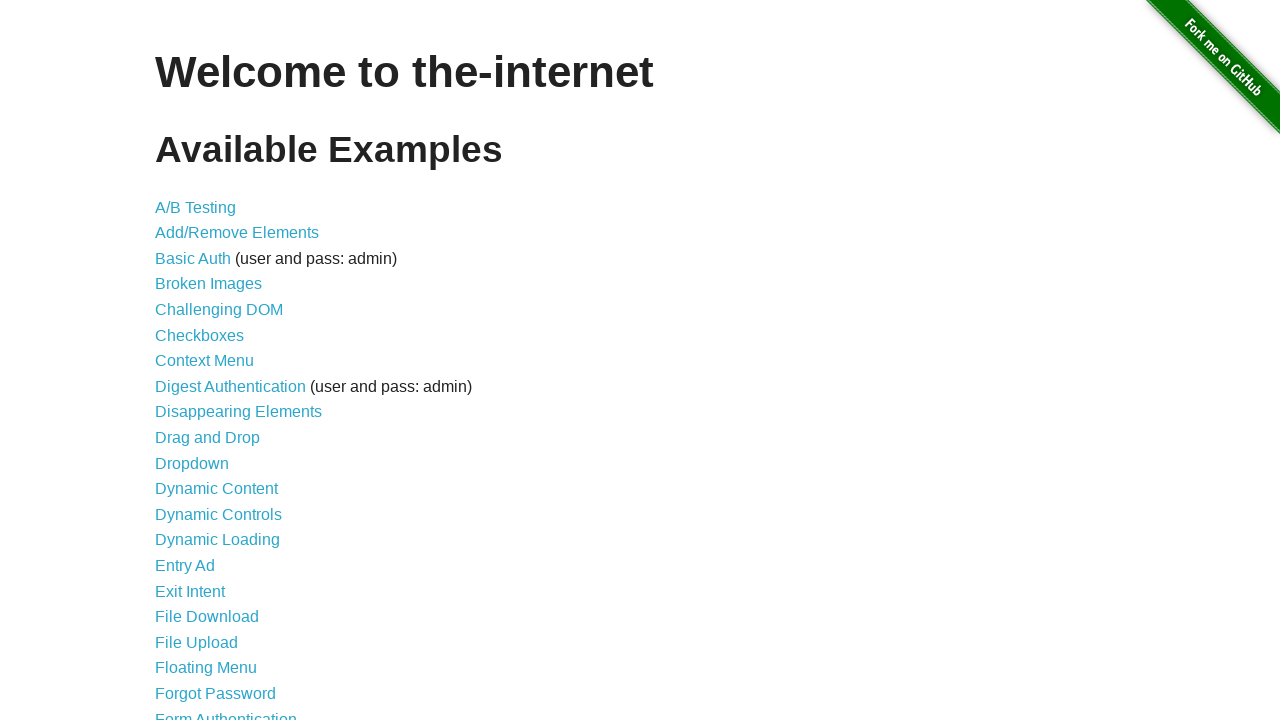

Clicked on Add/Remove Elements link at (237, 233) on a[href='/add_remove_elements/']
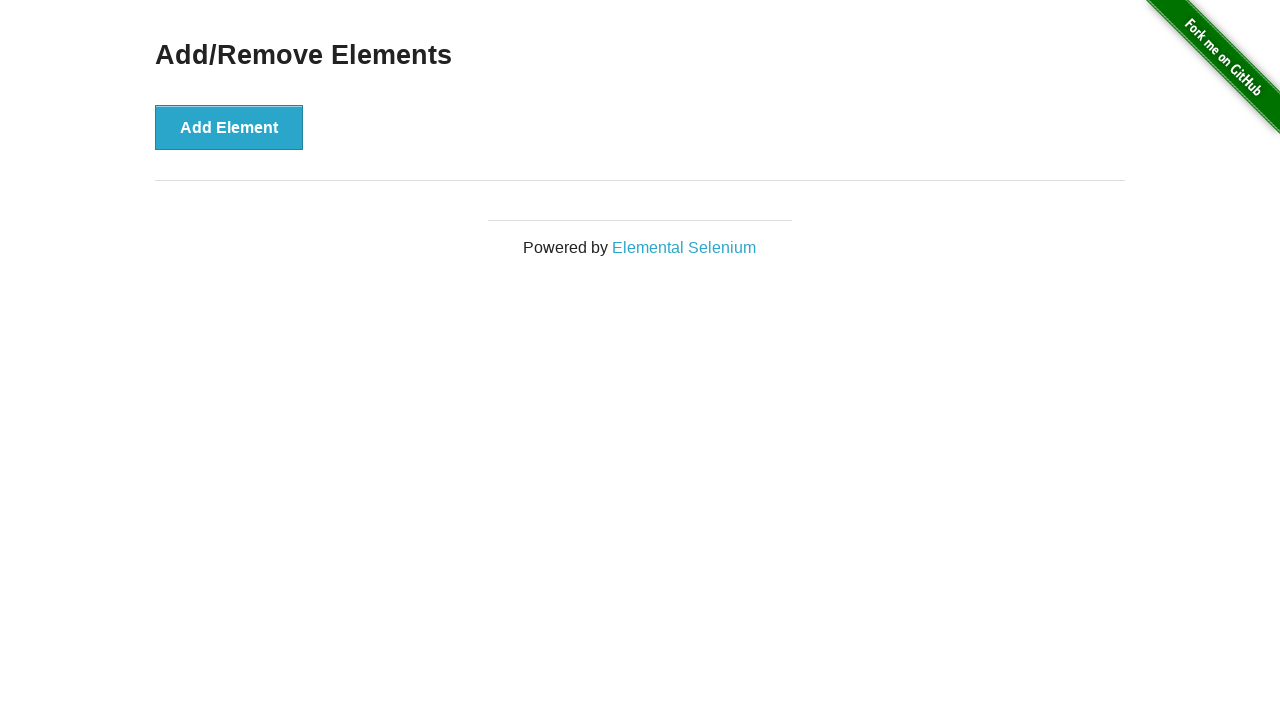

Clicked Add Element button at (229, 127) on #content div button
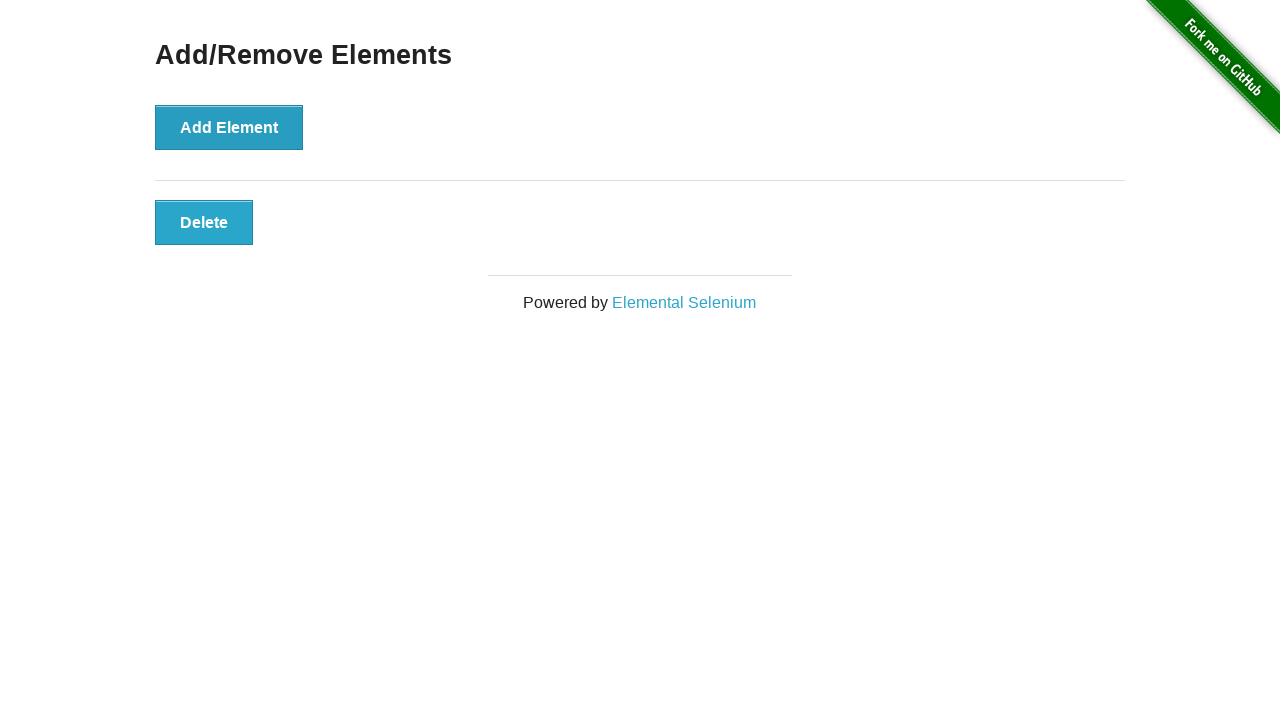

Waited for Delete button to appear
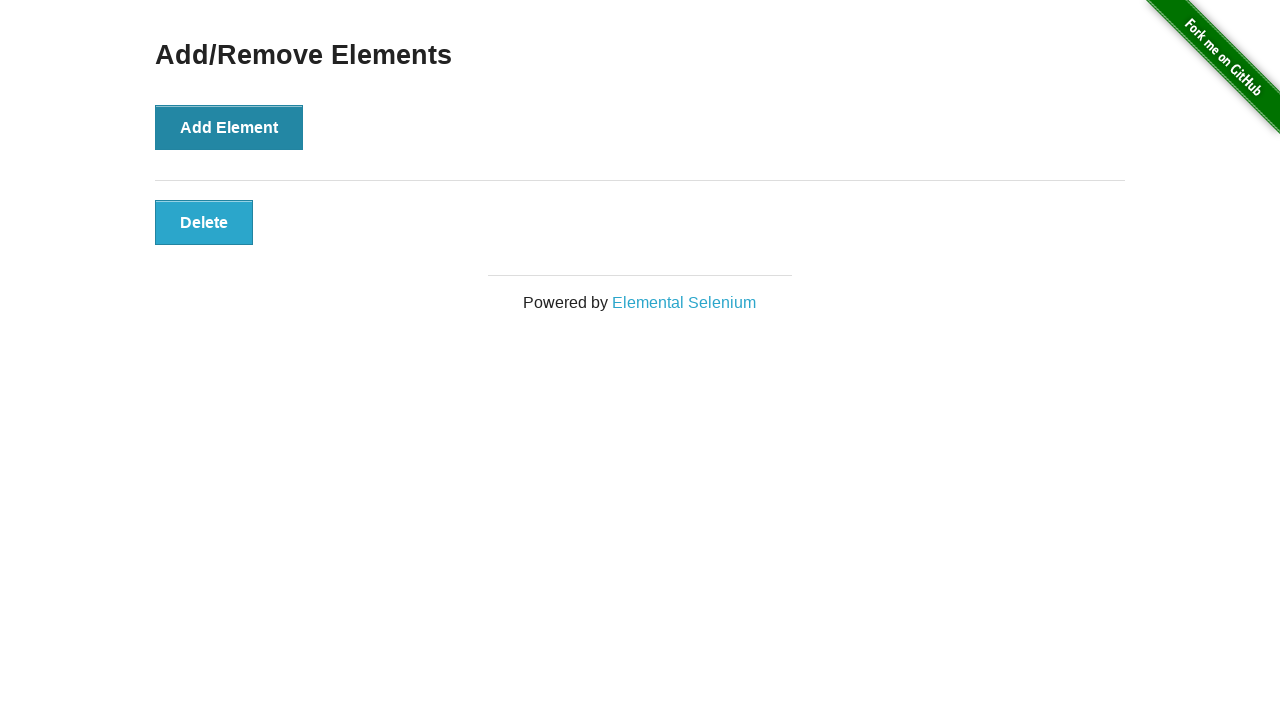

Clicked Delete button to remove the created element at (204, 222) on #elements button
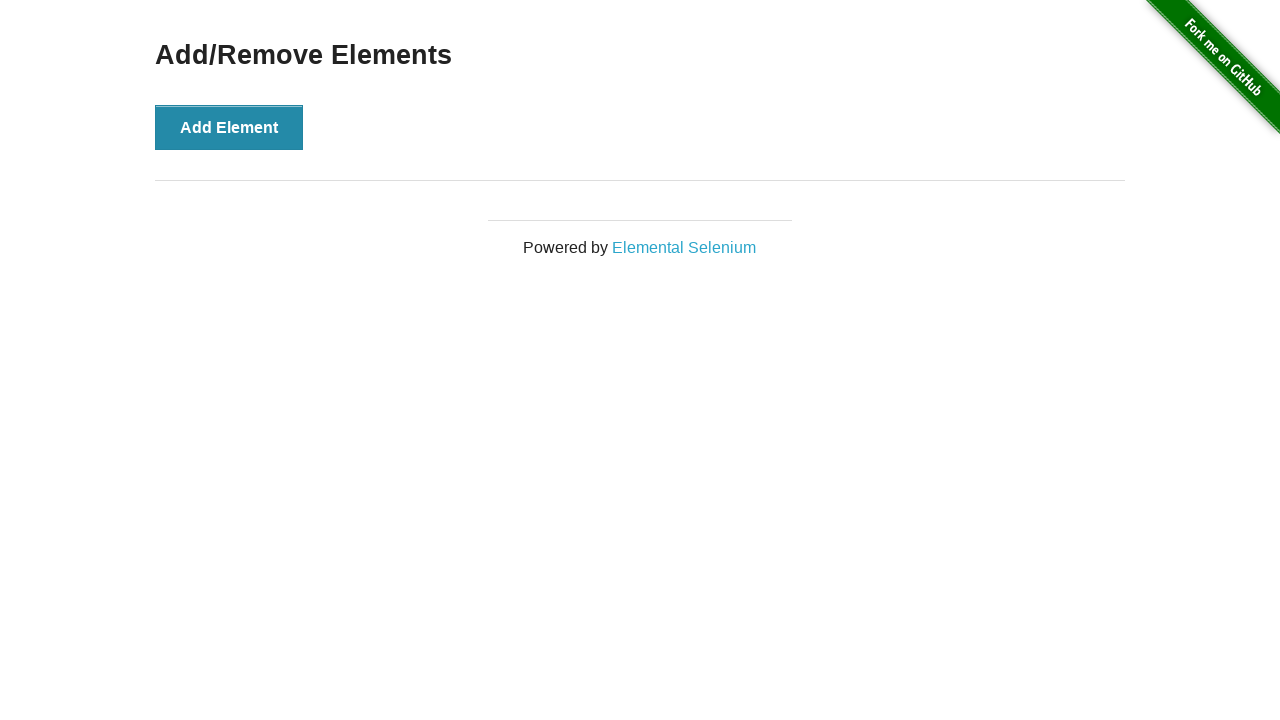

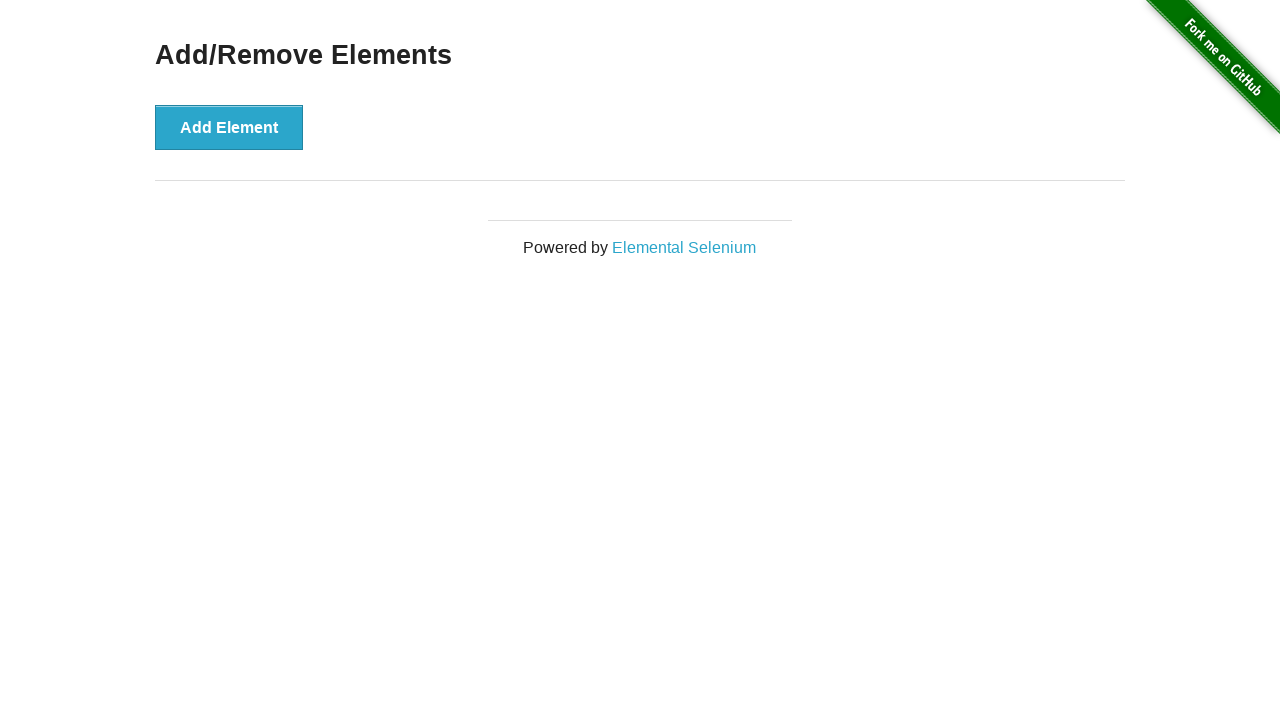